Tests JavaScript alert handling by clicking a button that triggers an alert and accepting it

Starting URL: https://demoqa.com/alerts

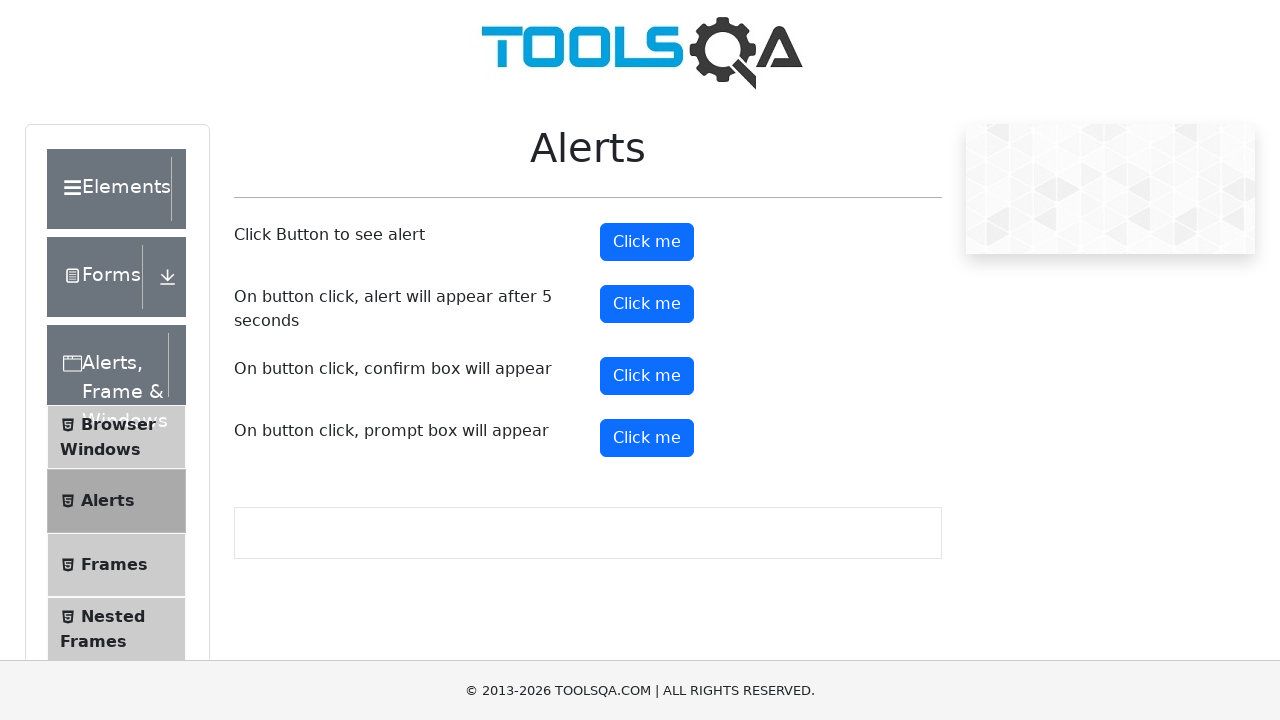

Waited for 'Alerts' heading to load
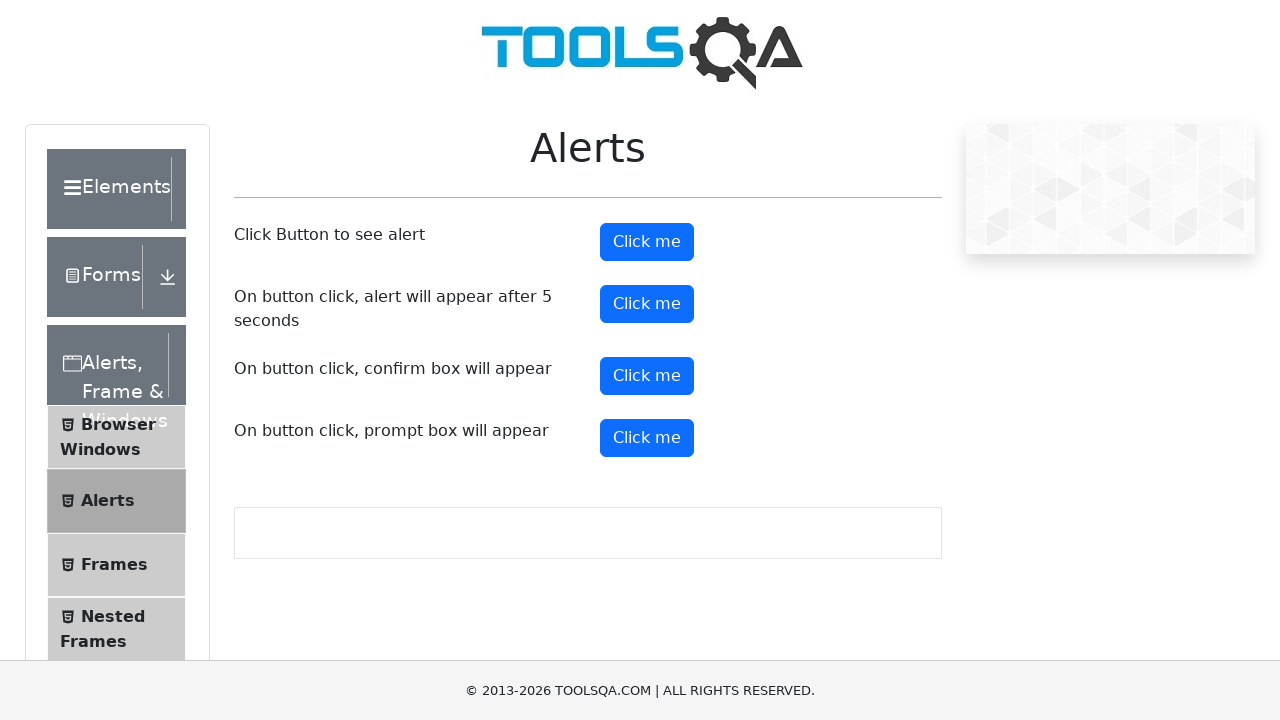

Registered dialog handler to accept alerts
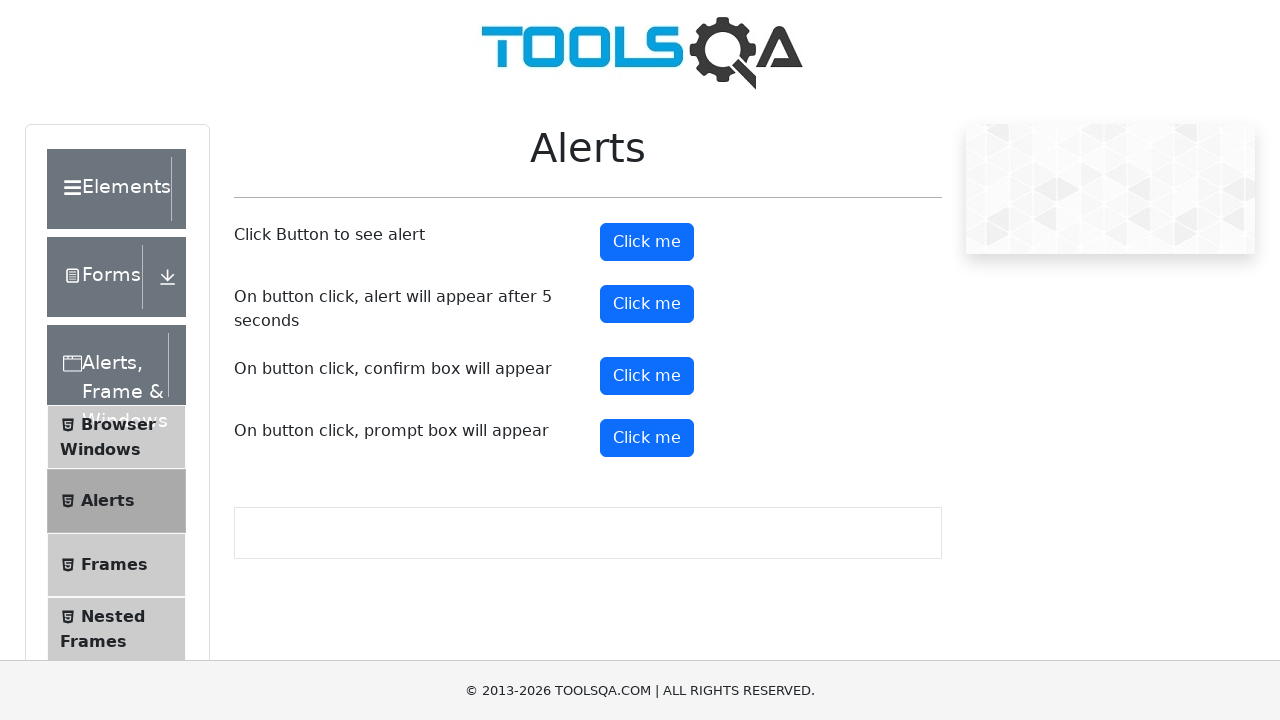

Clicked alert button to trigger JavaScript alert at (647, 242) on #alertButton
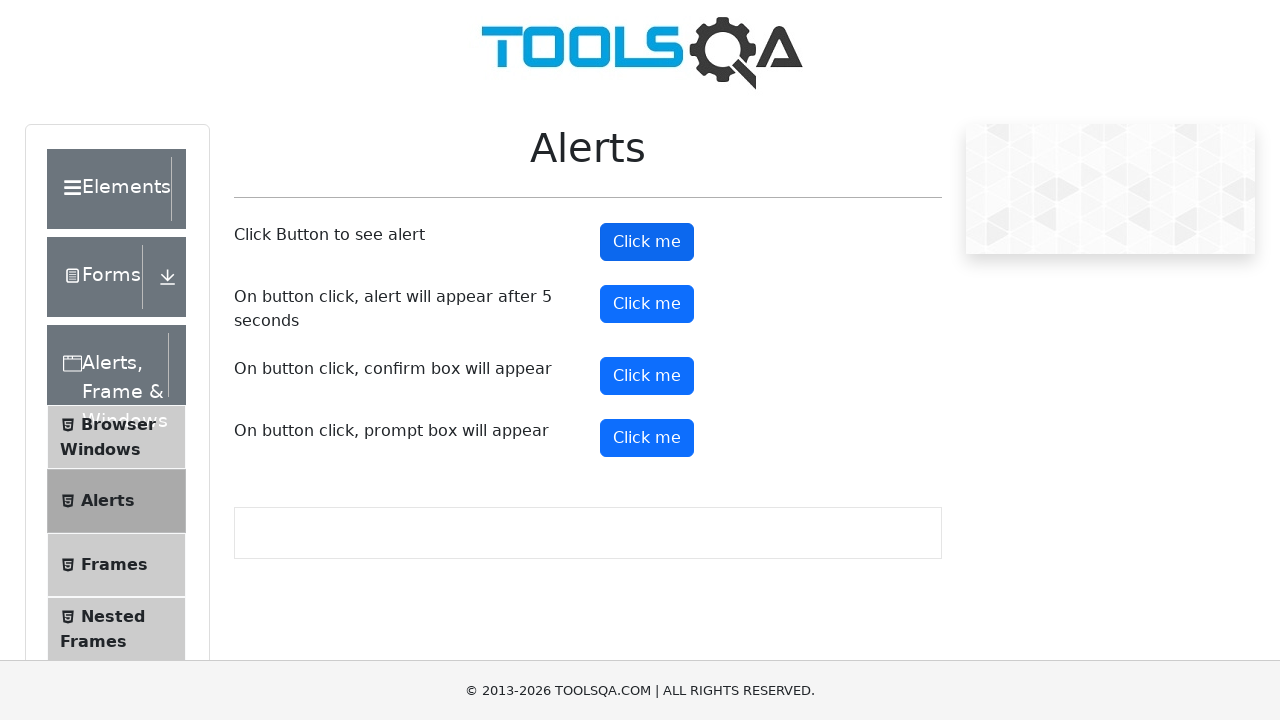

Alert was accepted and dialog handling completed
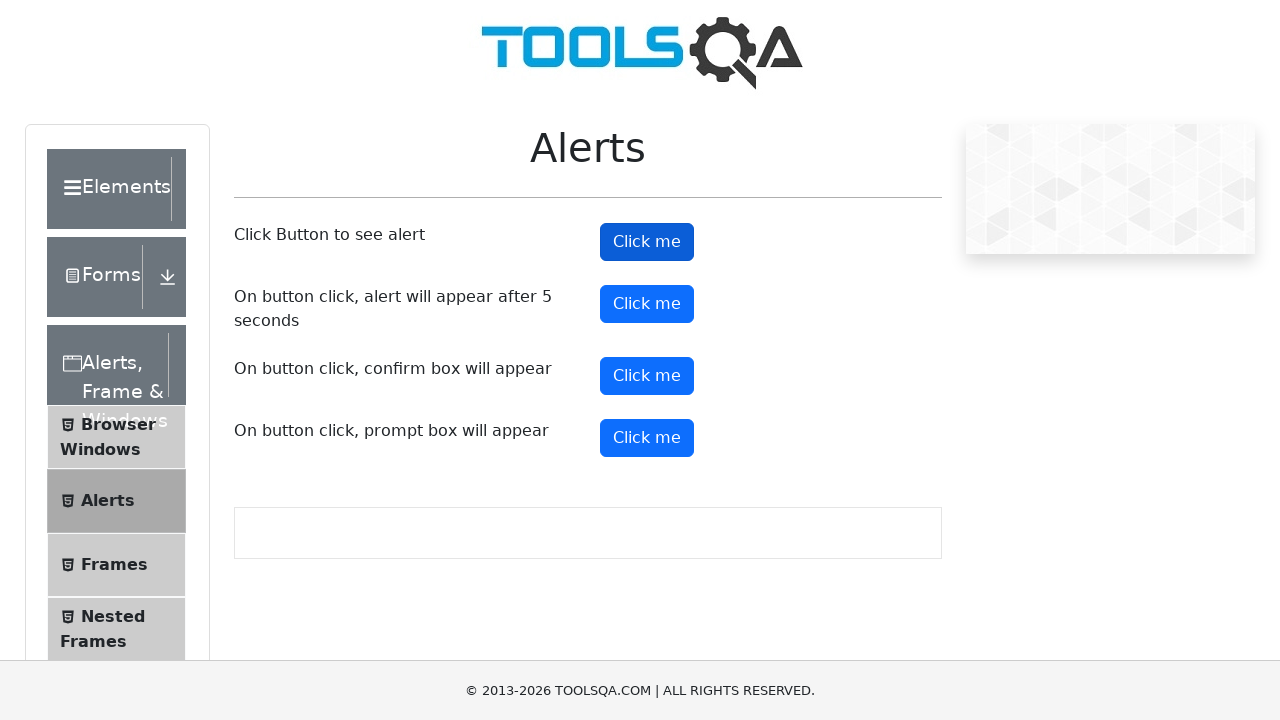

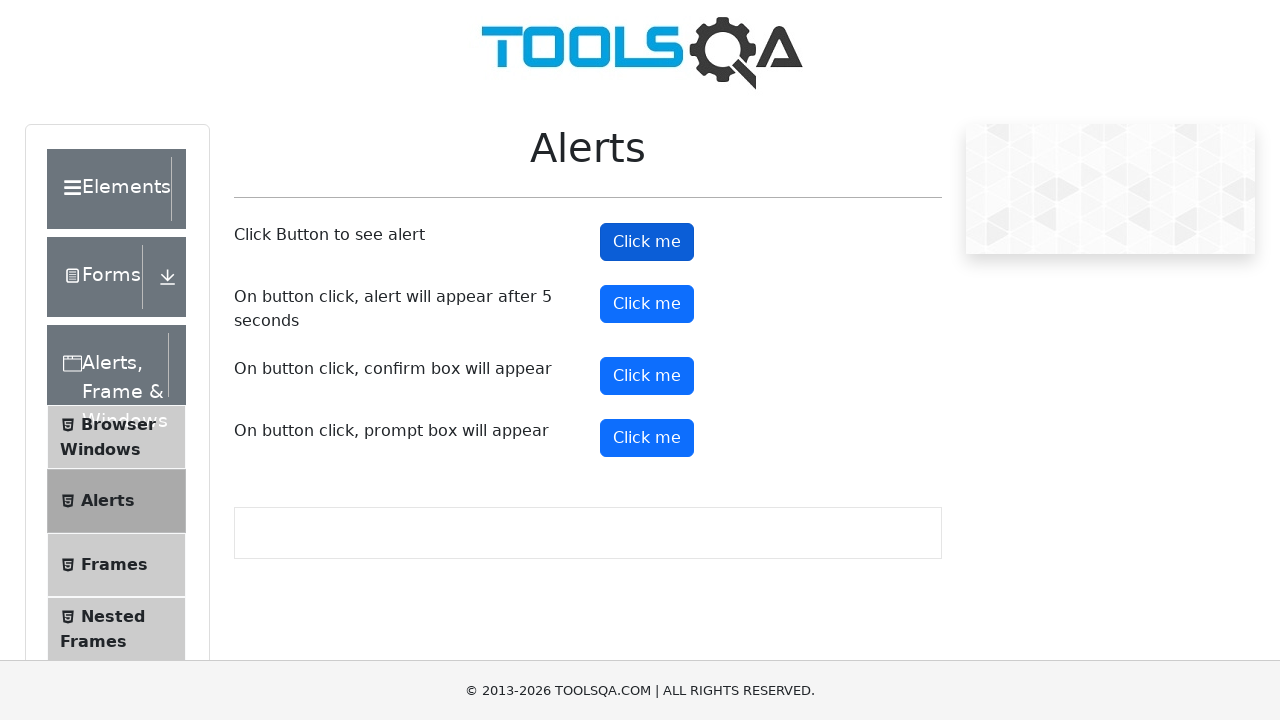